Tests autocomplete functionality by typing a partial country name, selecting from suggestions, and verifying the selection is submitted correctly

Starting URL: https://testcenter.techproeducation.com/index.php?page=autocomplete

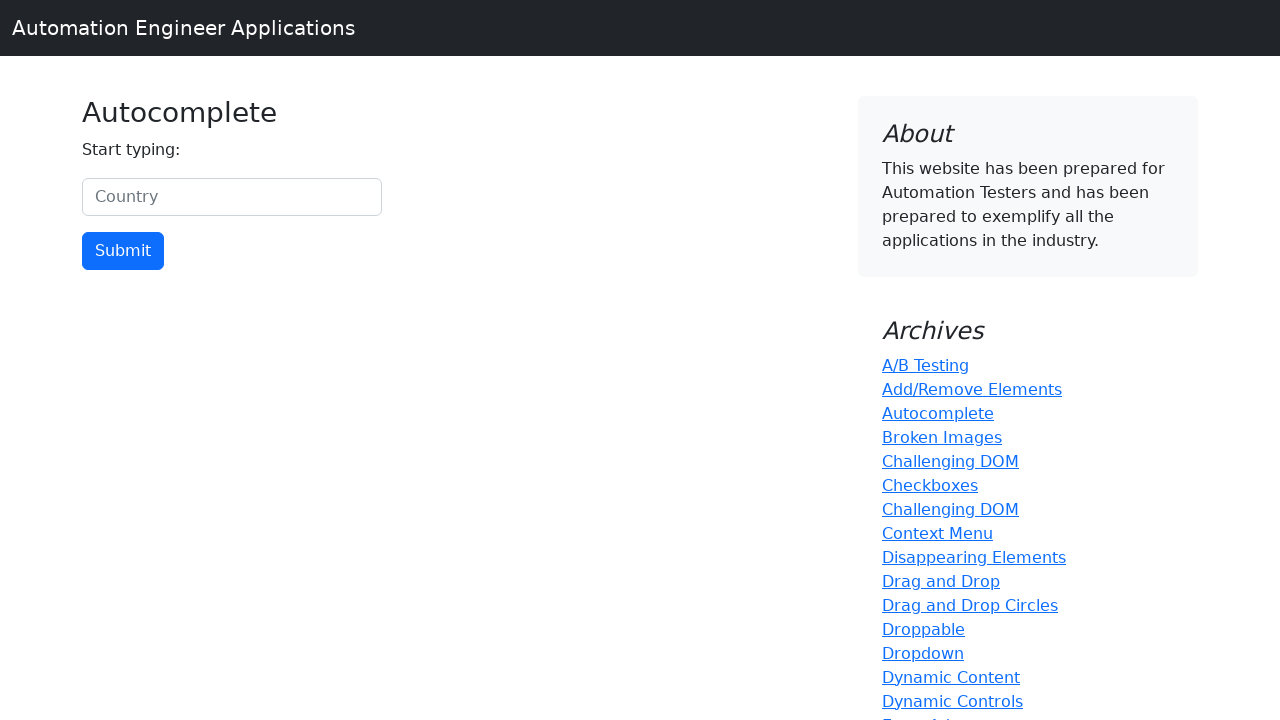

Typed 'uni' in the country search box to trigger autocomplete on #myCountry
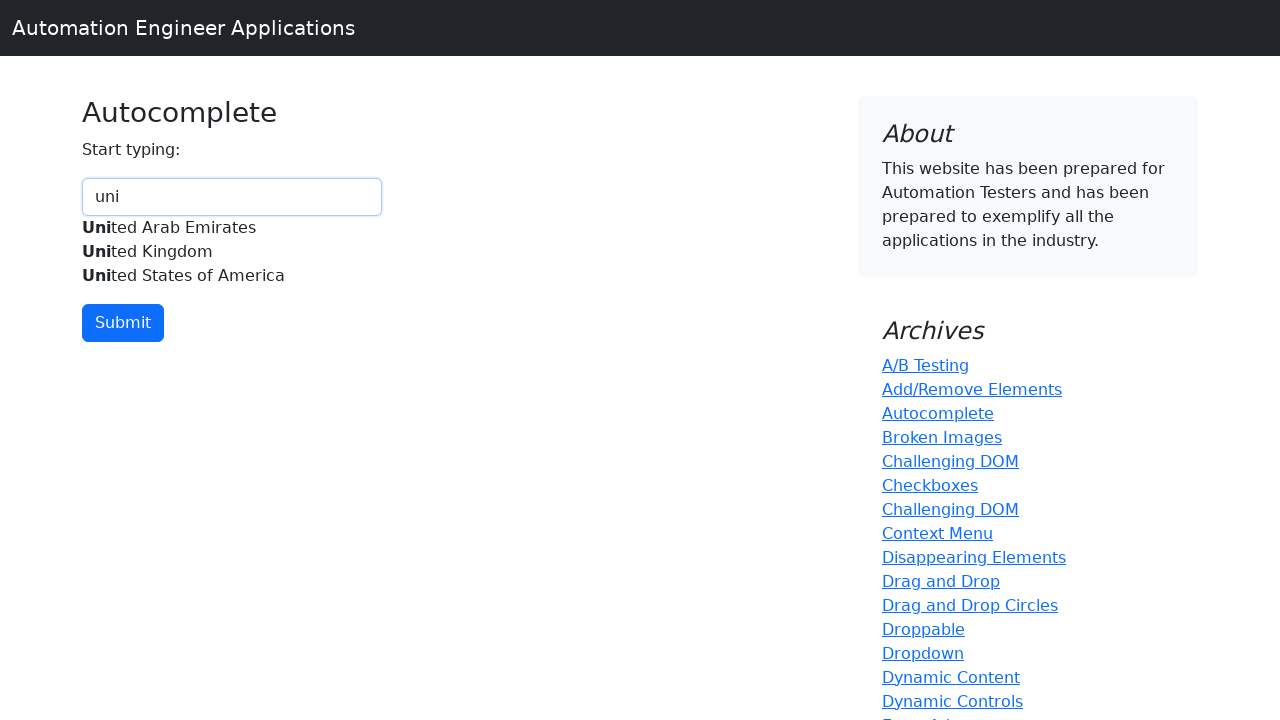

Autocomplete suggestions appeared
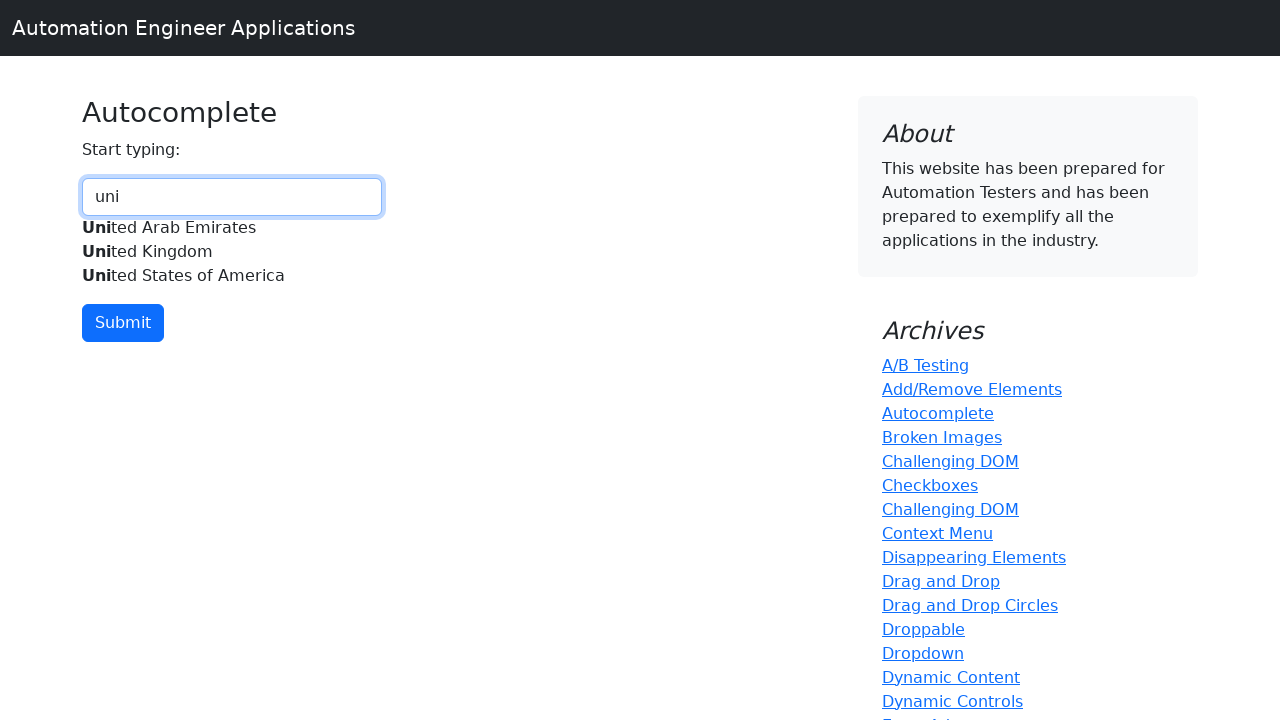

Selected 'United Kingdom' from autocomplete suggestions at (232, 252) on xpath=//div[@id='myCountryautocomplete-list']//div[contains(text(), 'ted Kingdom
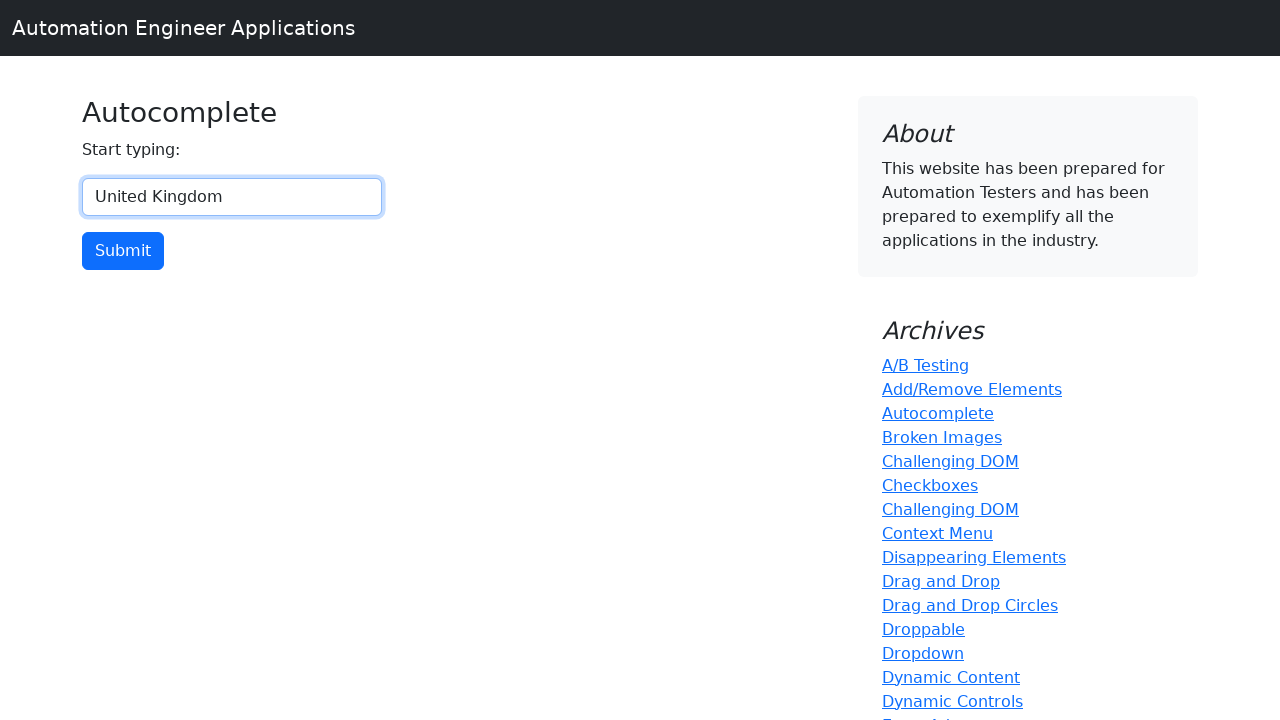

Clicked the Submit button at (123, 251) on input[value='Submit']
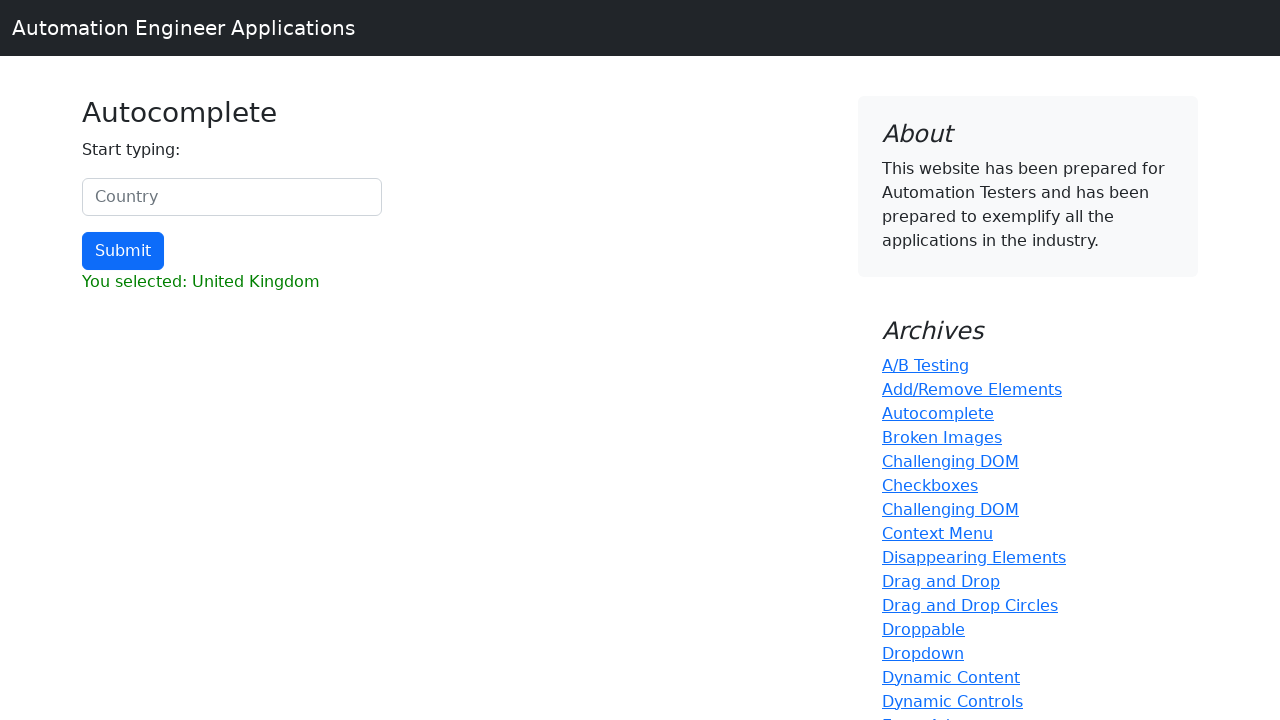

Result section loaded
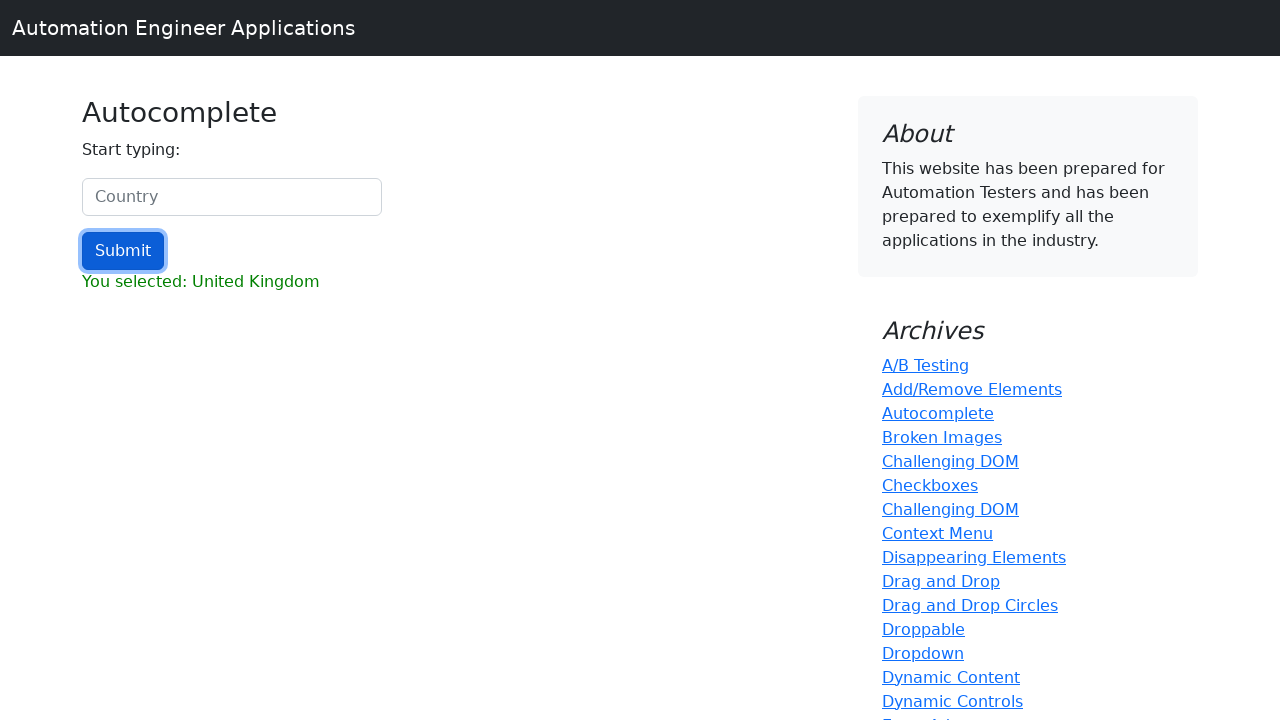

Retrieved result text content
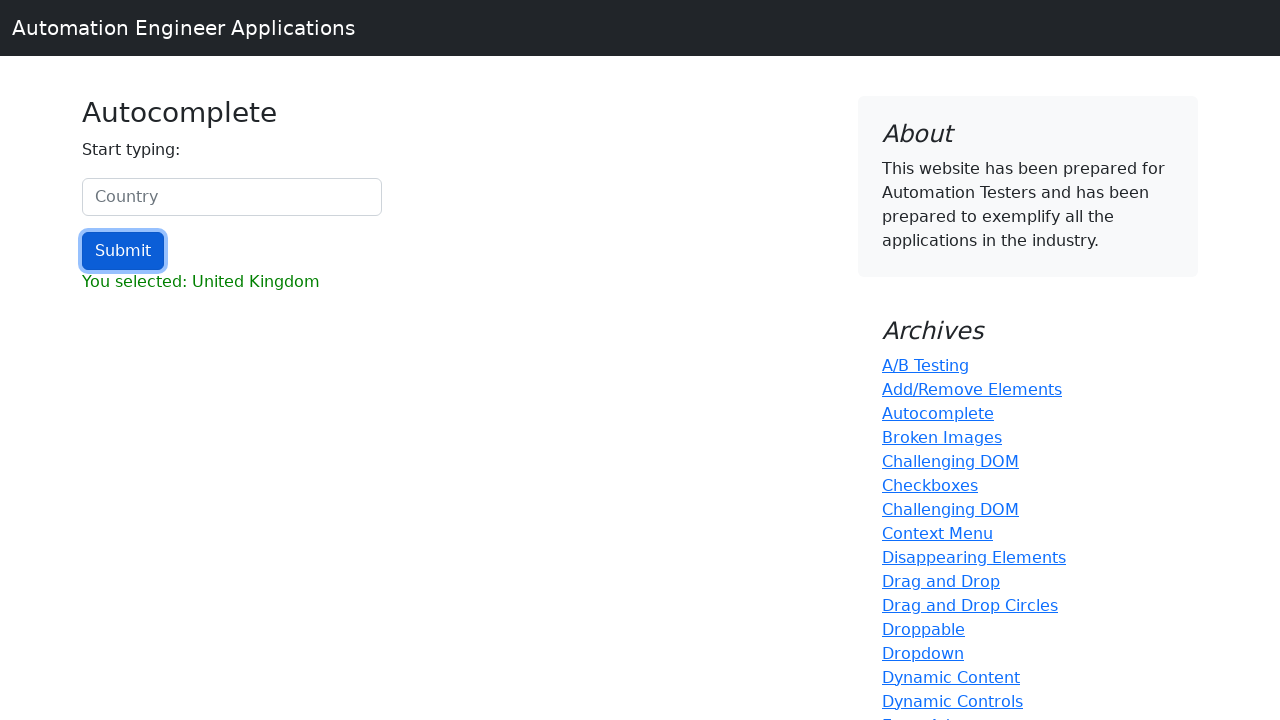

Verified result contains 'You selected: United Kingdom'
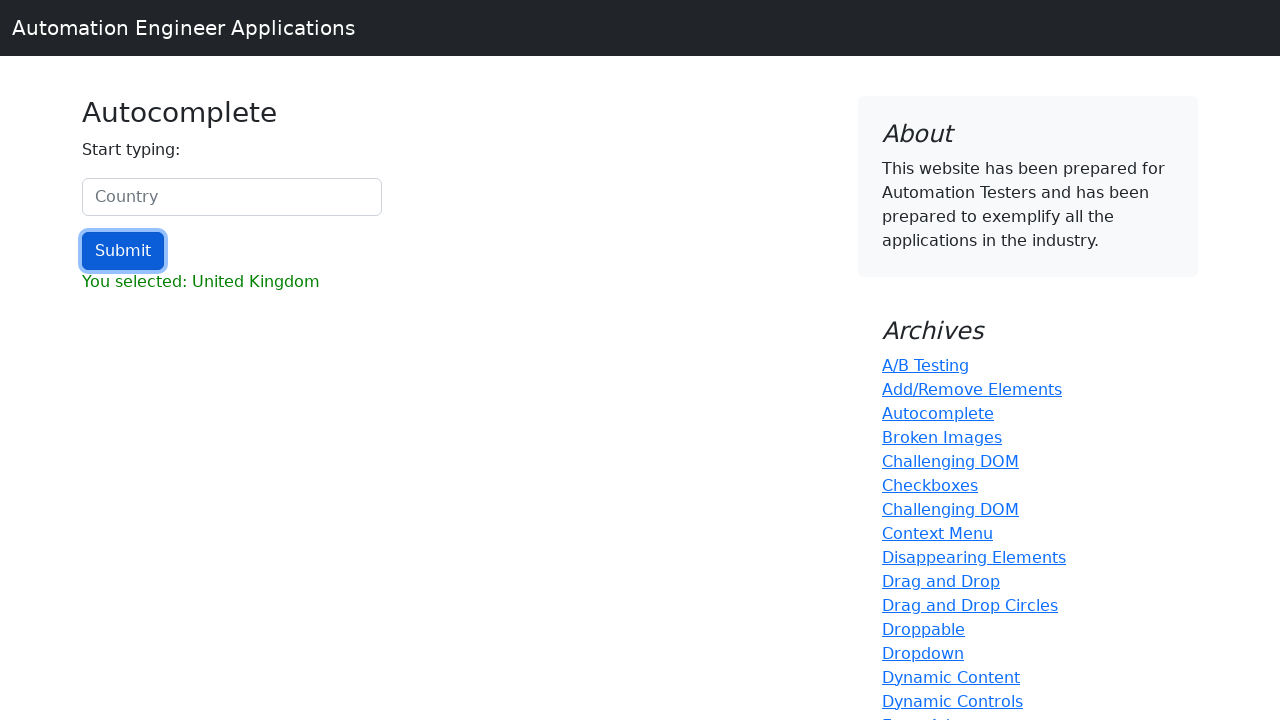

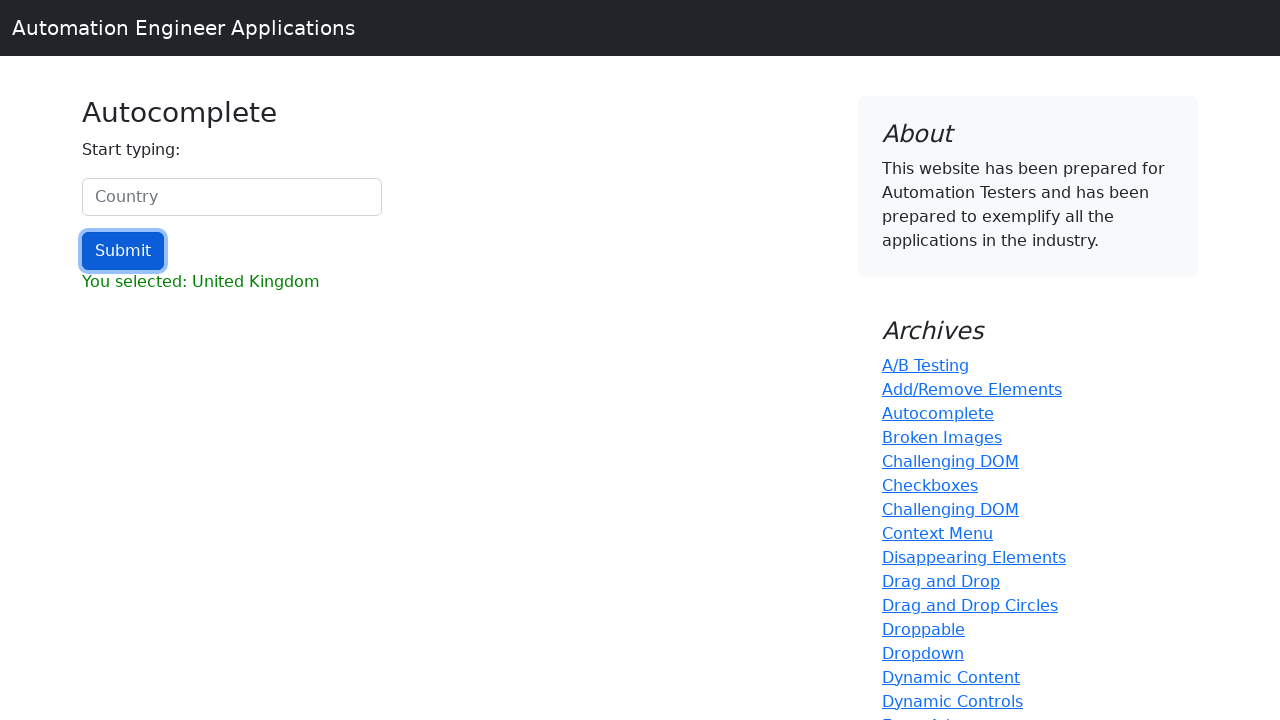